Tests button text change functionality by entering text with keyboard shortcuts into an input field and clicking a button to update its text

Starting URL: http://uitestingplayground.com/textinput

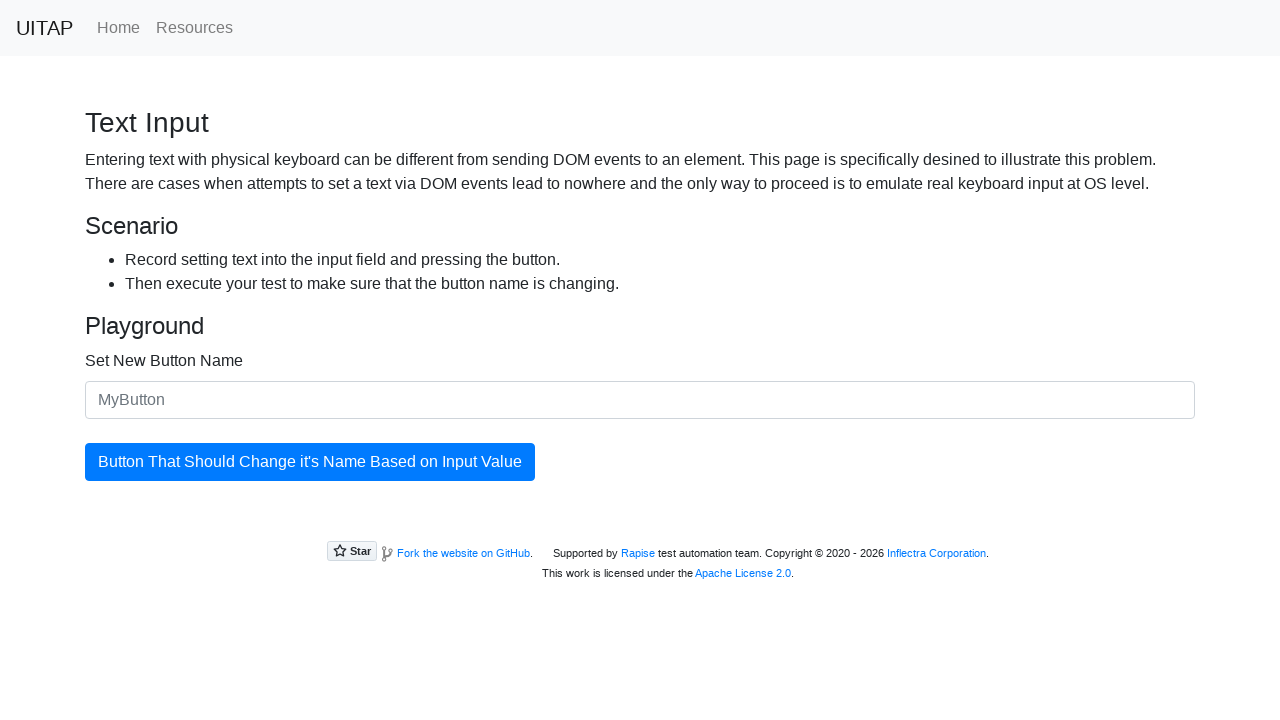

Pressed Shift+A to type uppercase 'A' into input field on #newButtonName
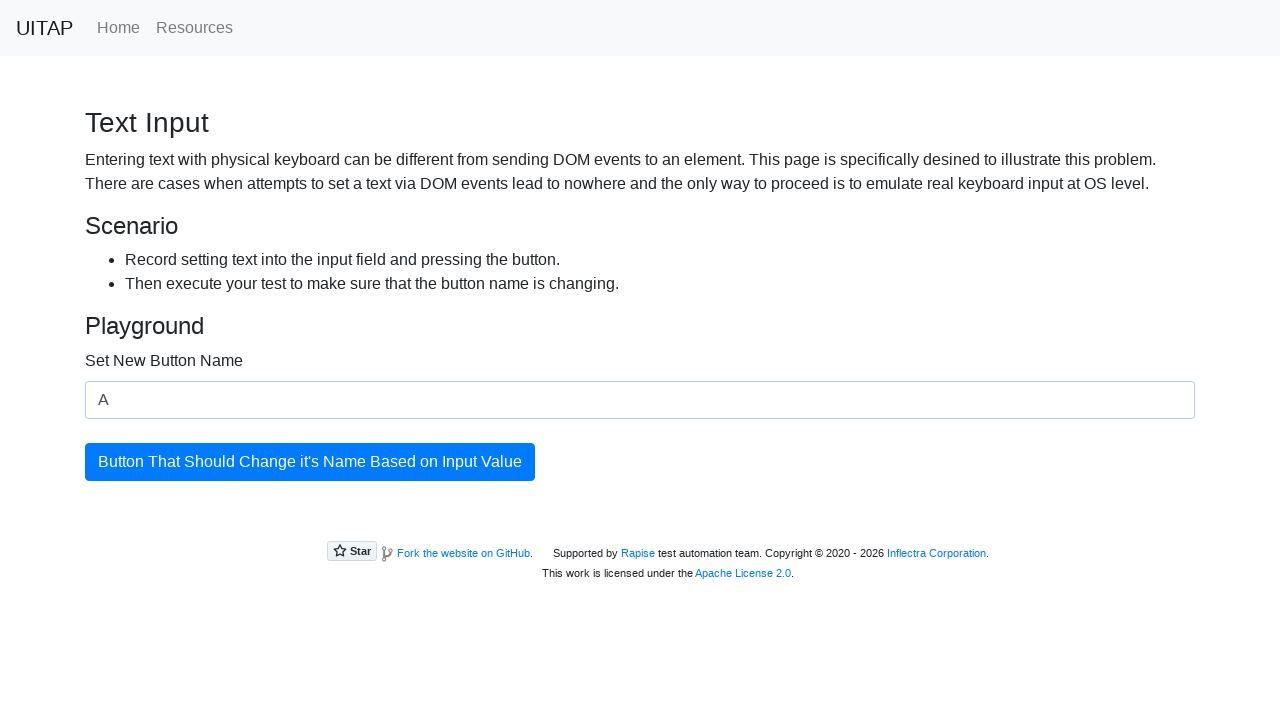

Pressed Shift+B to type uppercase 'B' into input field on #newButtonName
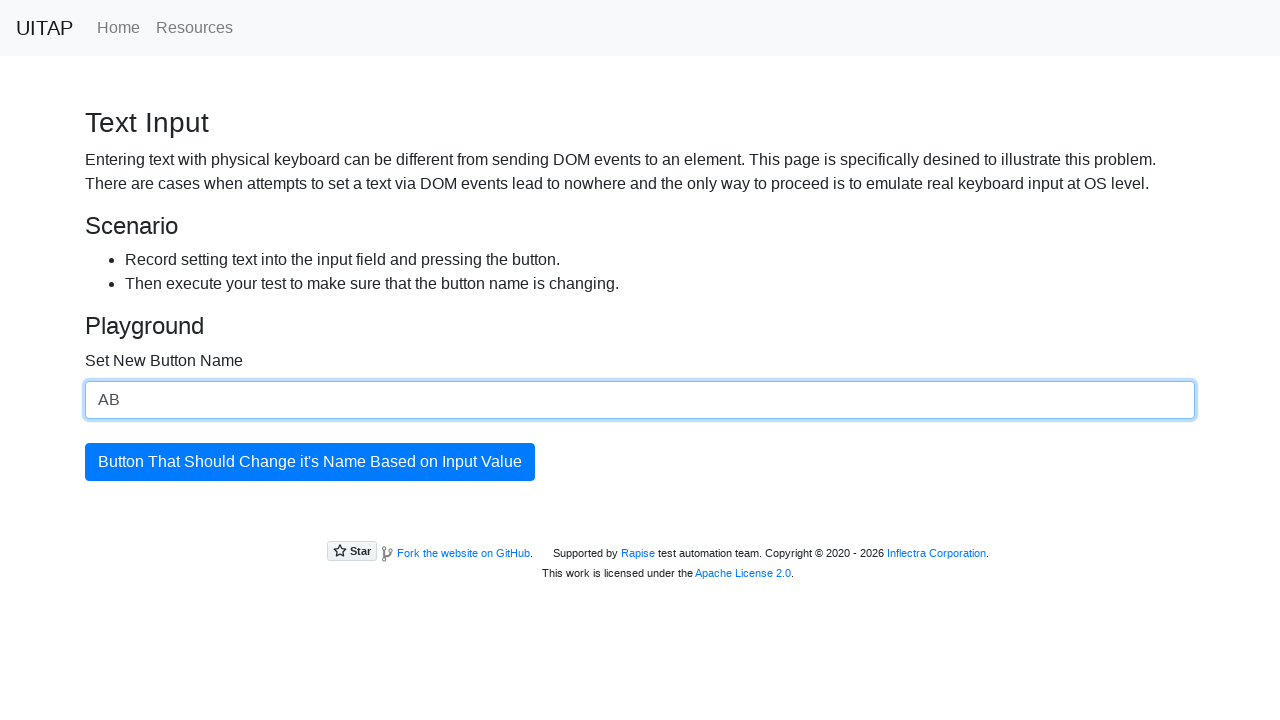

Pressed Shift+C to type uppercase 'C' into input field on #newButtonName
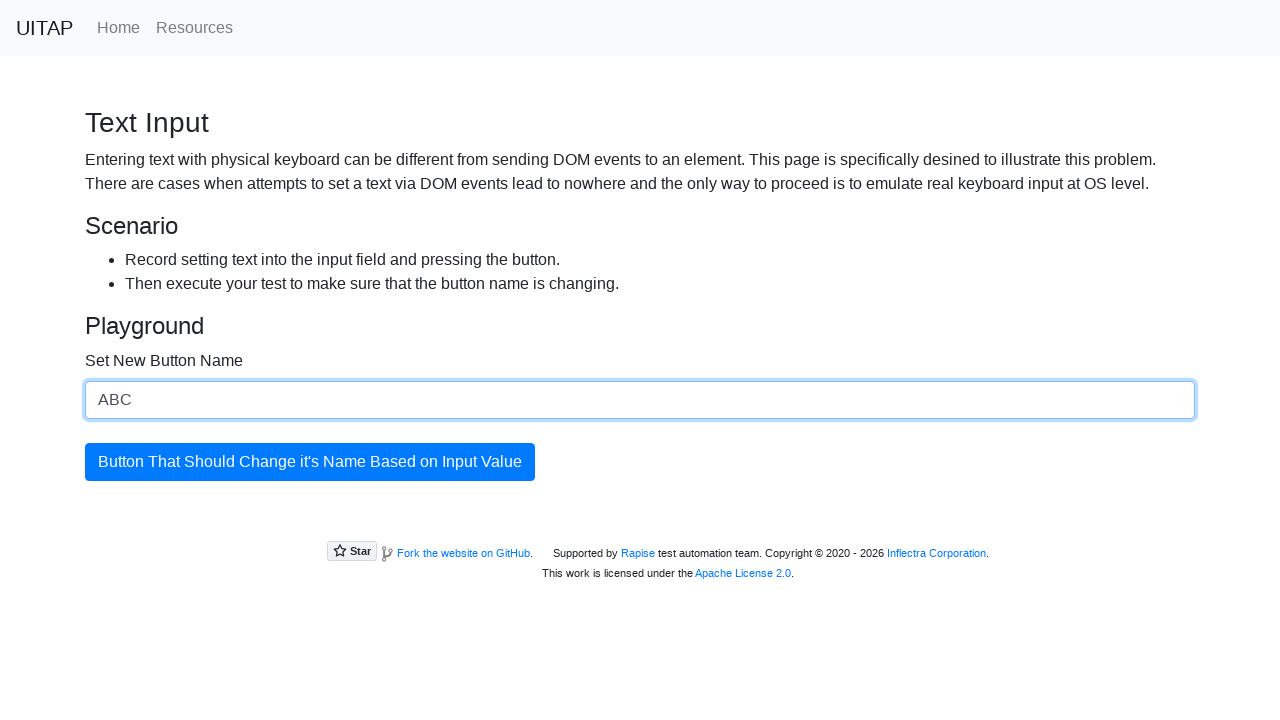

Selected all text in input field using Ctrl+A on #newButtonName
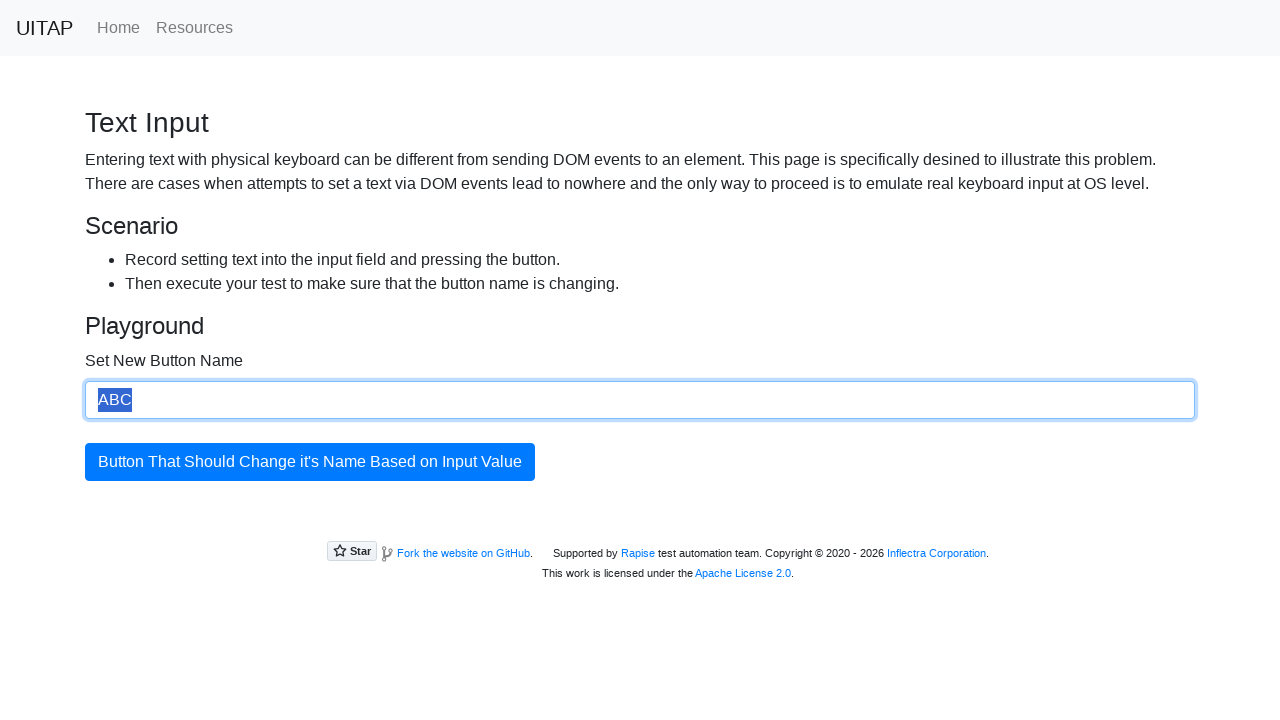

Copied selected text using Ctrl+C on #newButtonName
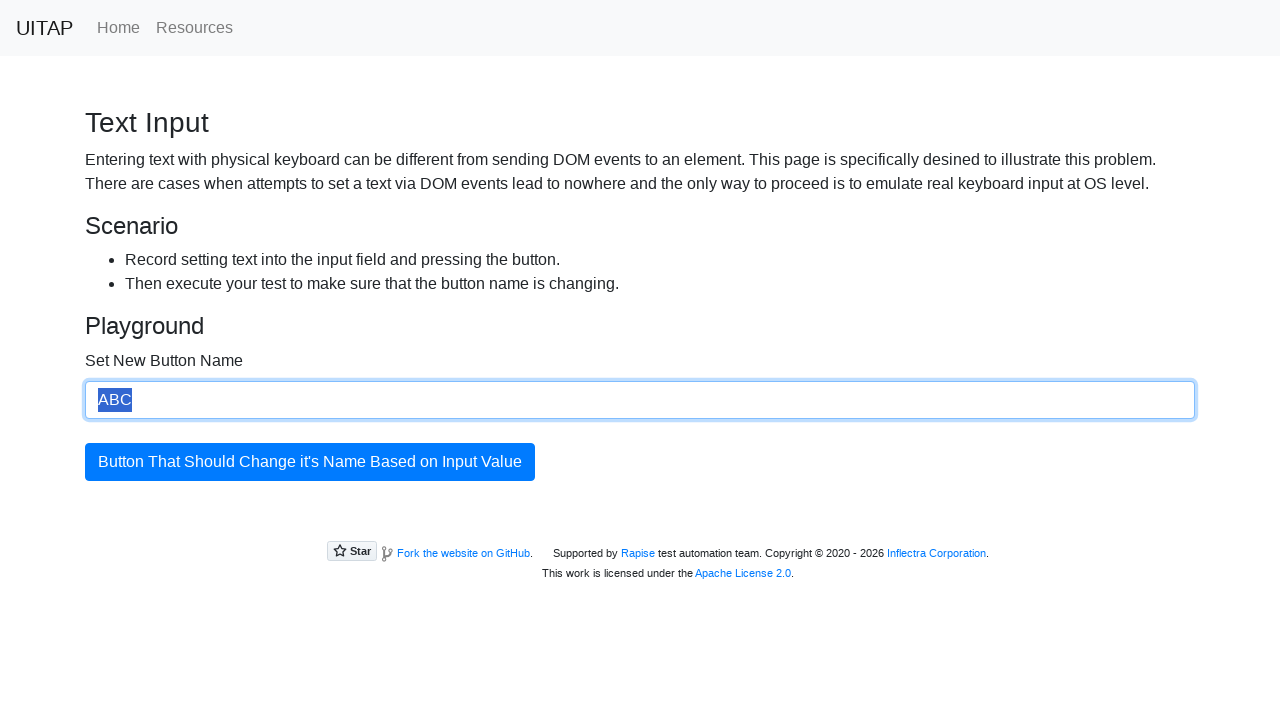

Moved cursor to end of input field on #newButtonName
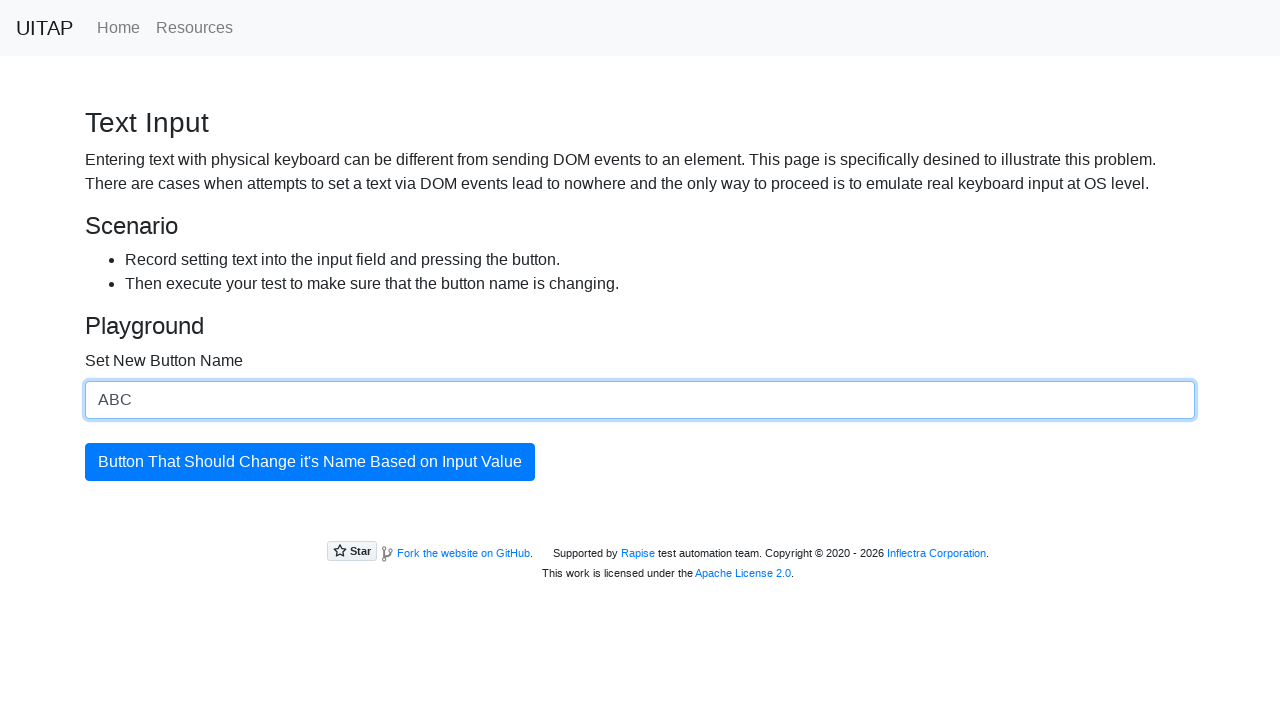

Pasted text (1st paste) using Ctrl+V on #newButtonName
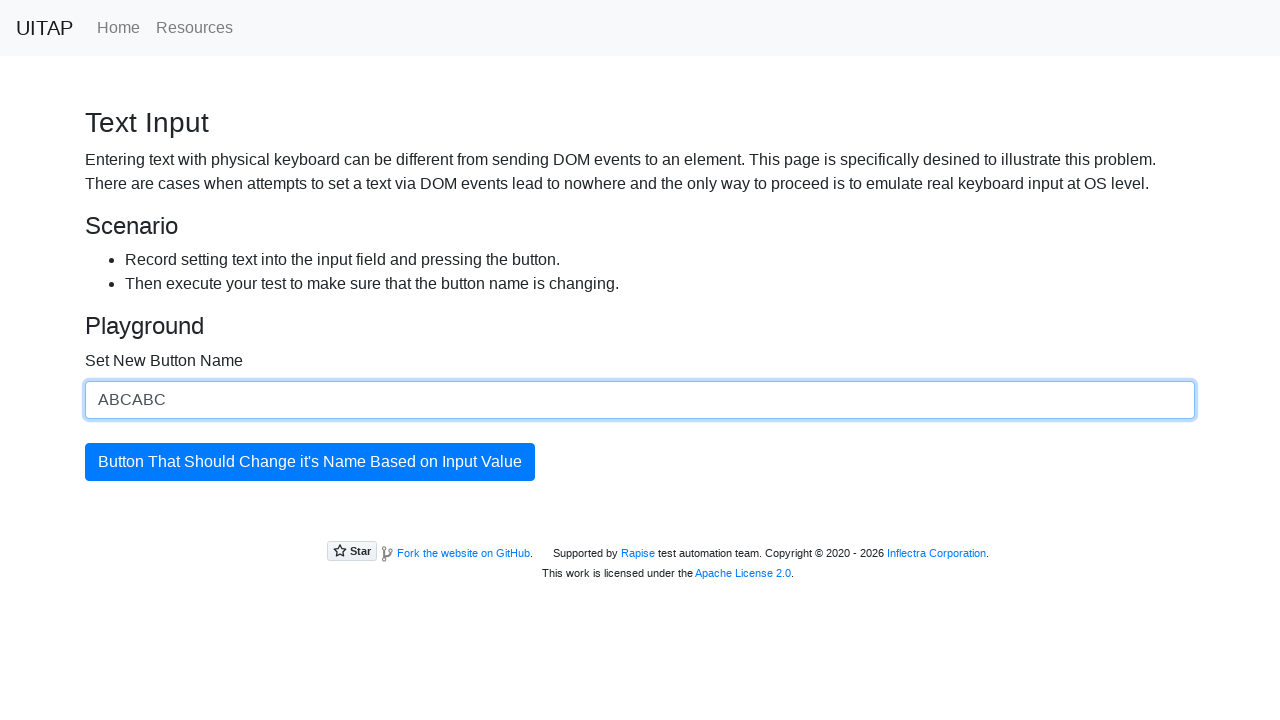

Pasted text (2nd paste) using Ctrl+V on #newButtonName
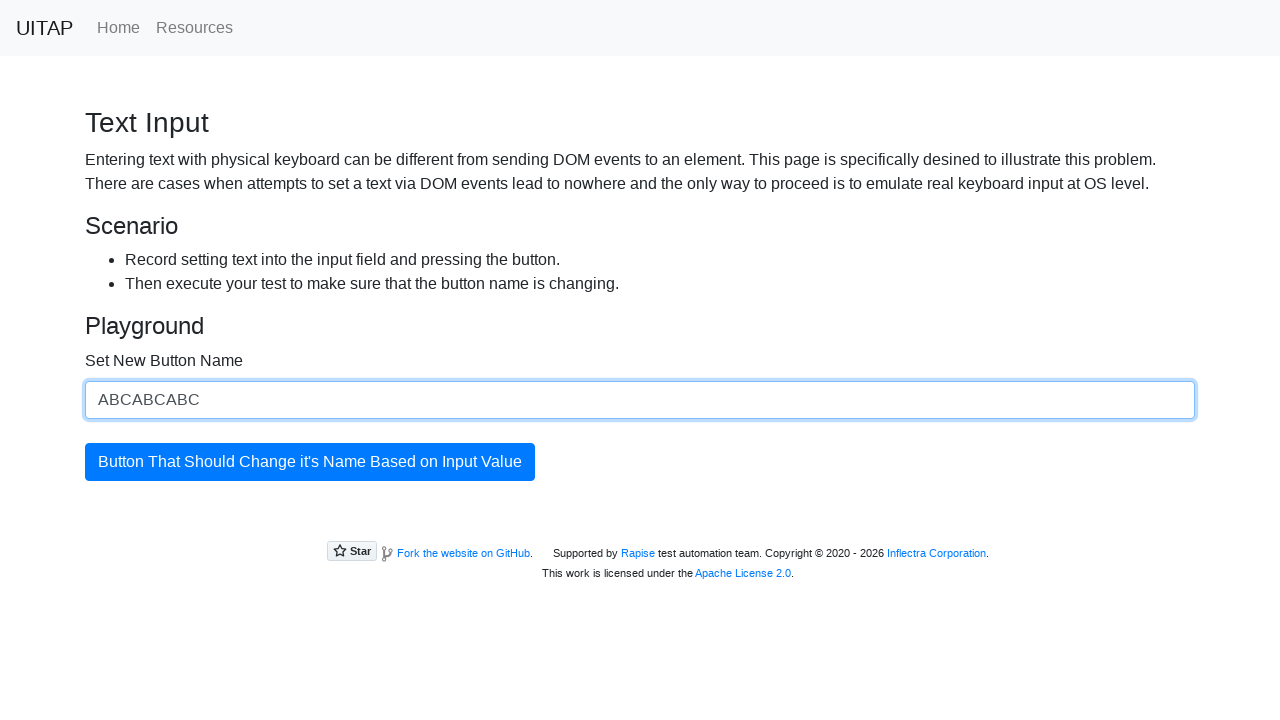

Pasted text (3rd paste) using Ctrl+V on #newButtonName
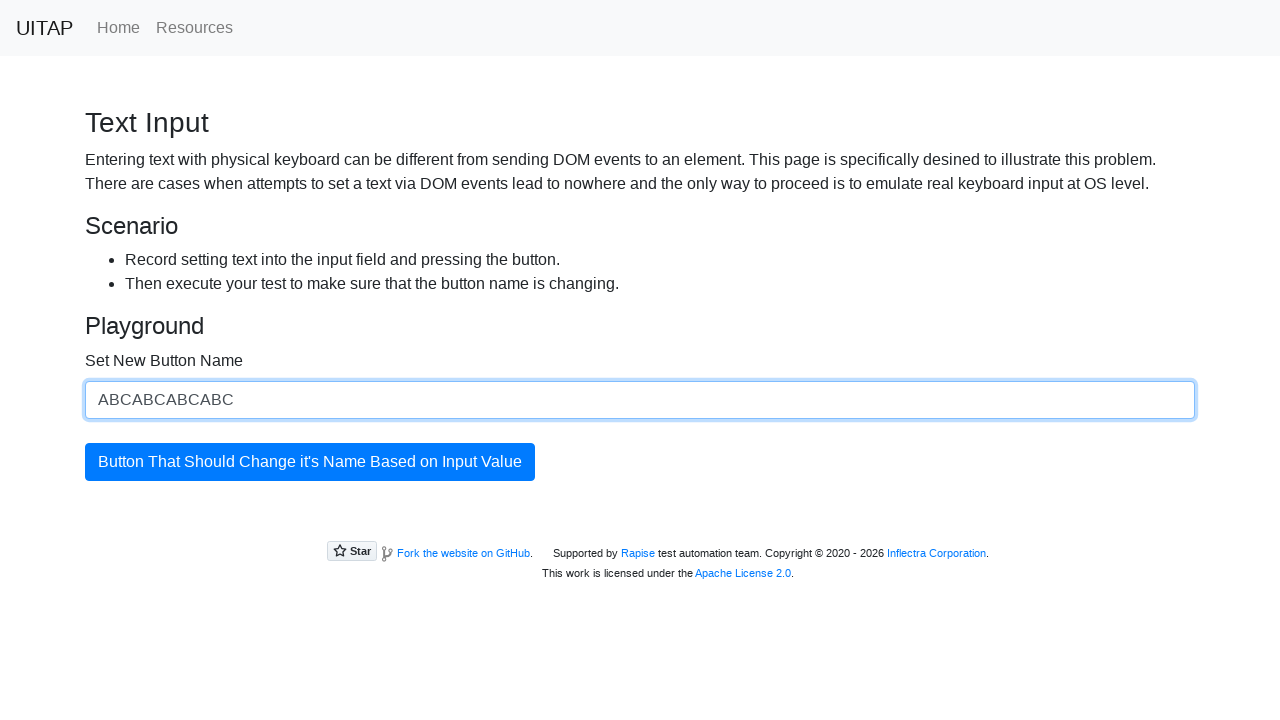

Pasted text (4th paste) using Ctrl+V on #newButtonName
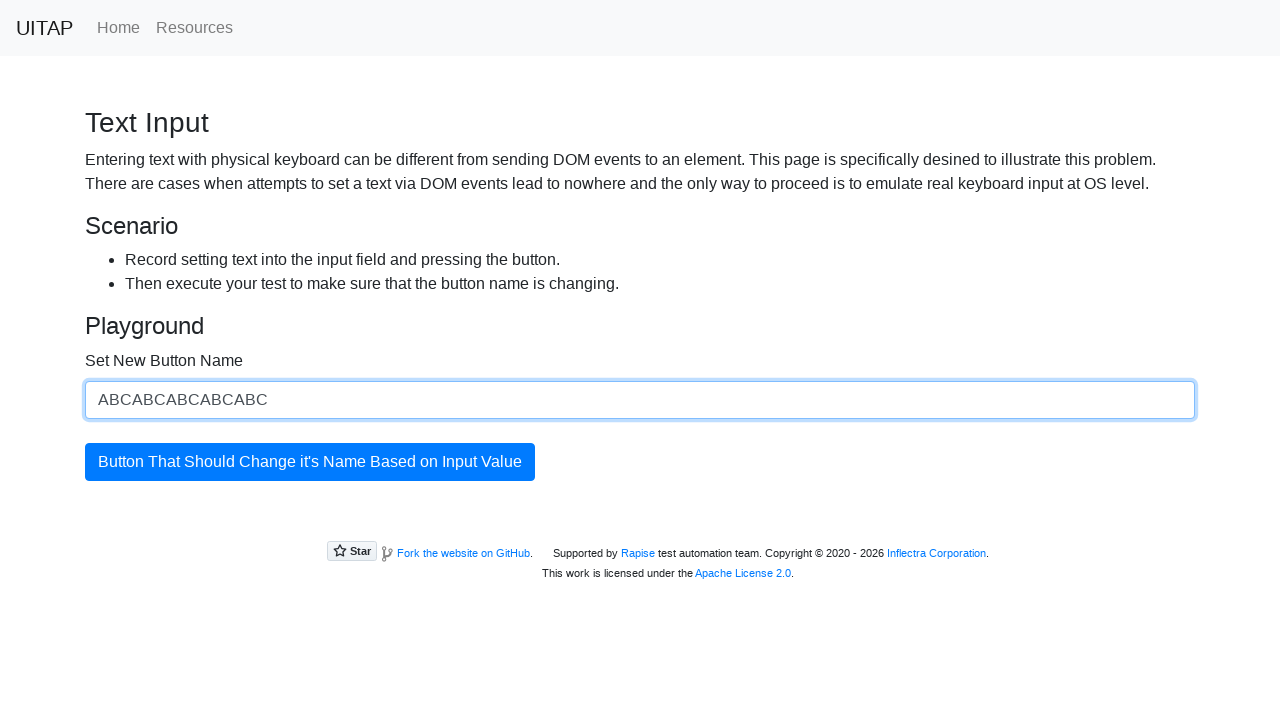

Clicked the update button to change its text at (310, 462) on #updatingButton
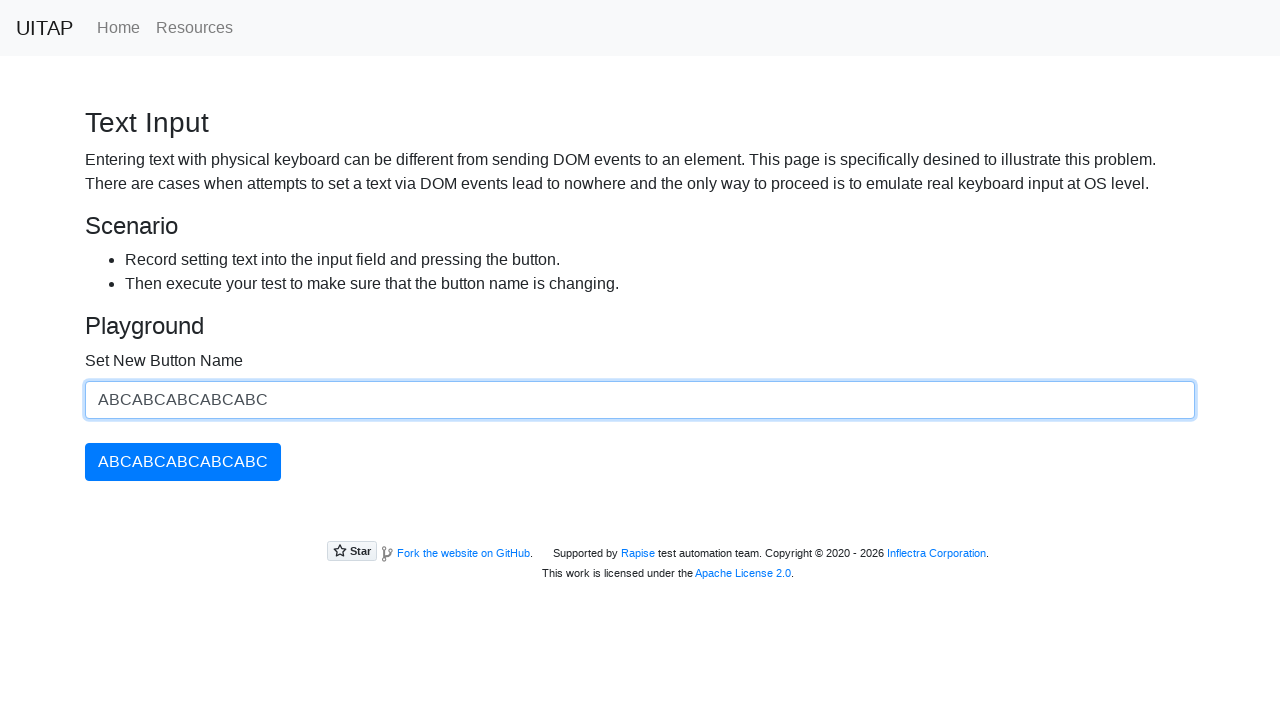

Button text successfully updated to include 'ABC'
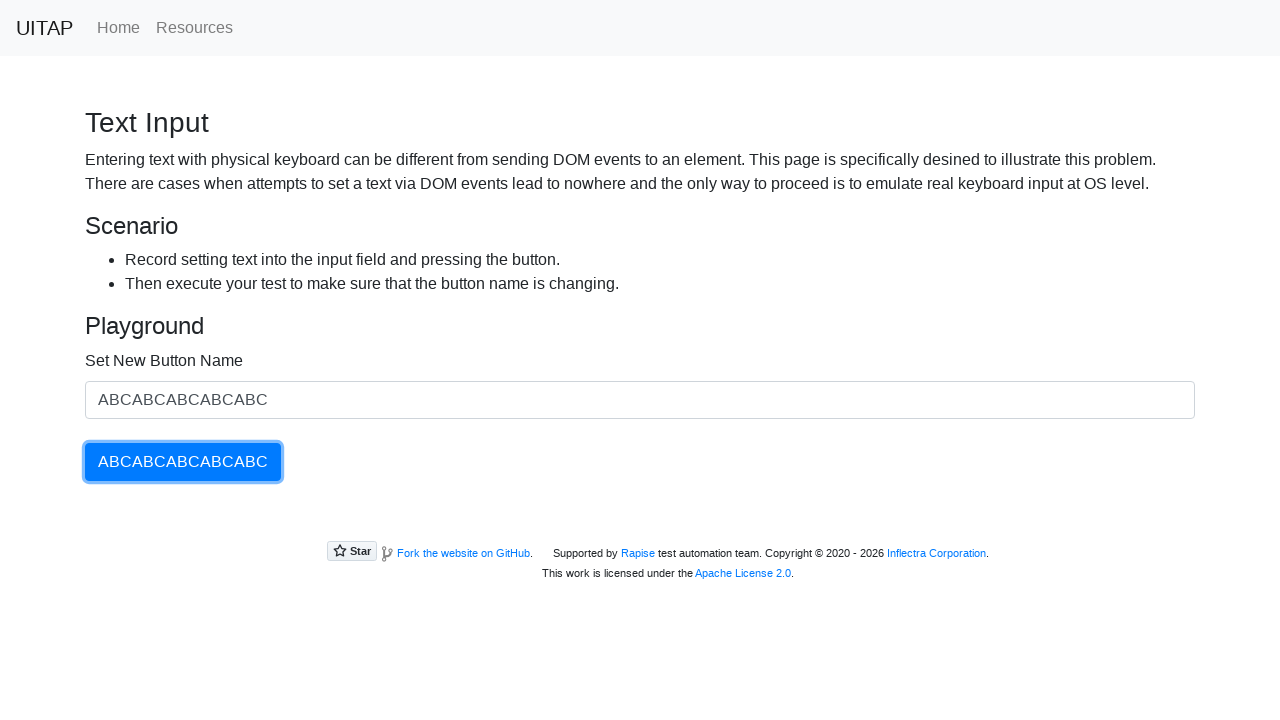

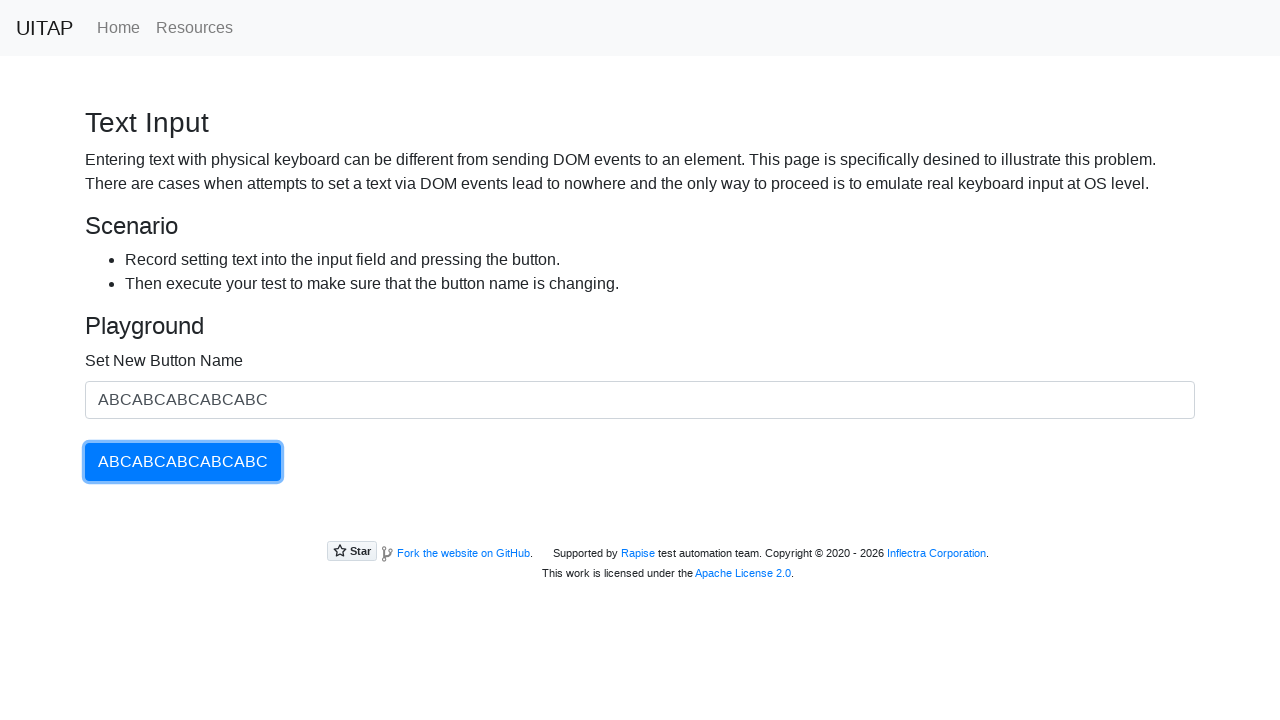